Tests custom jQuery dropdown selection by clicking dropdowns and selecting various options (Medium, Fast, Faster for speed dropdown and 1, 10, 16, 19 for number dropdown), then verifying the selected values.

Starting URL: http://jqueryui.com/resources/demos/selectmenu/default.html

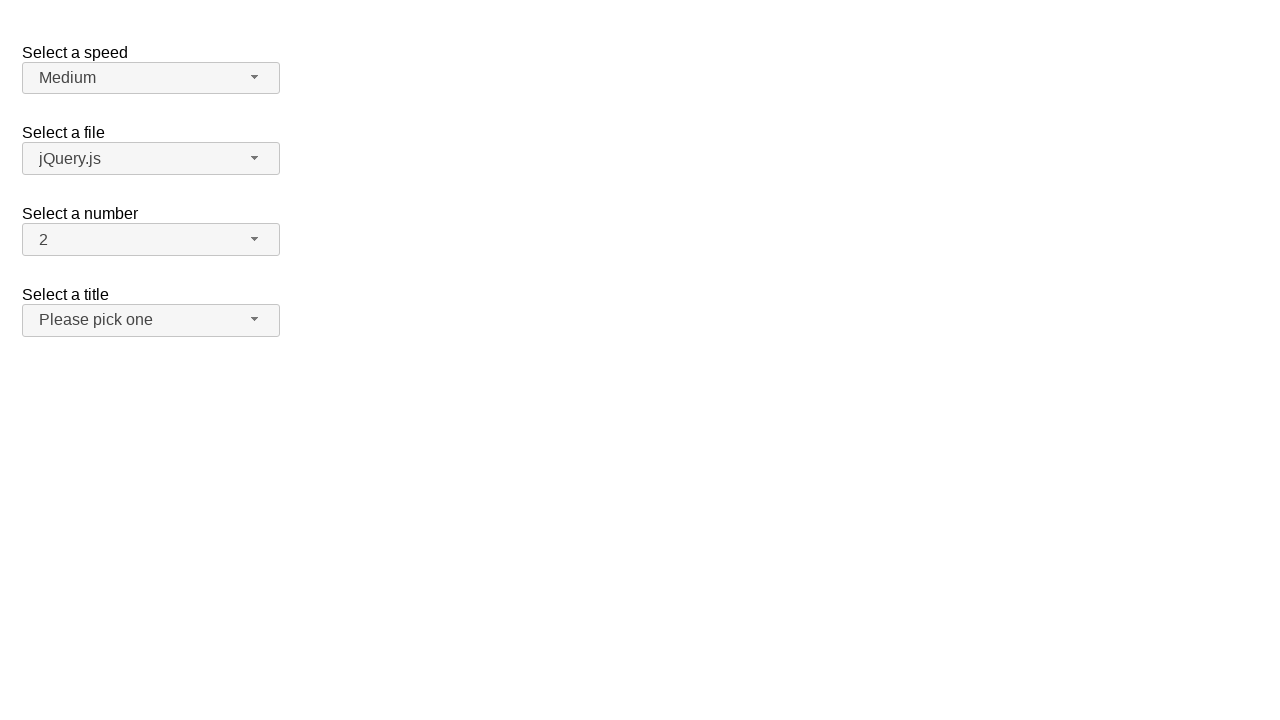

Clicked speed dropdown button to open menu at (151, 78) on span#speed-button
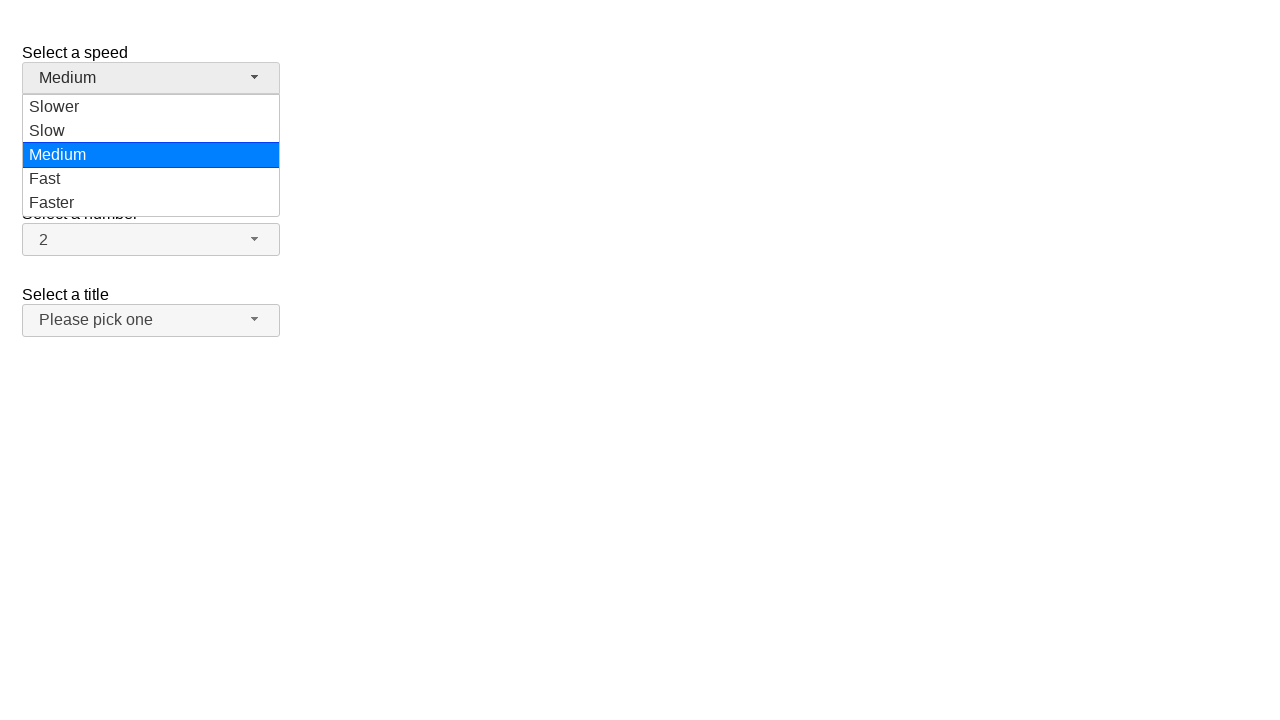

Speed dropdown menu loaded
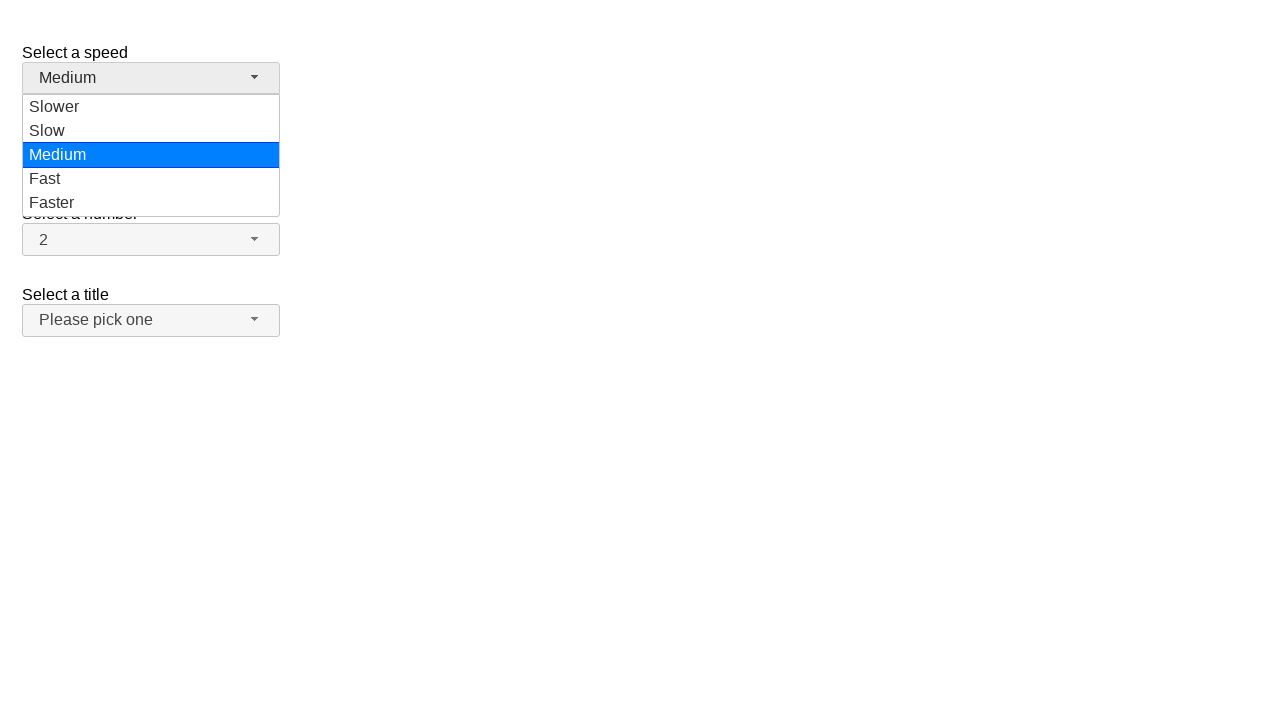

Selected 'Medium' from speed dropdown at (151, 155) on ul#speed-menu li div:has-text('Medium')
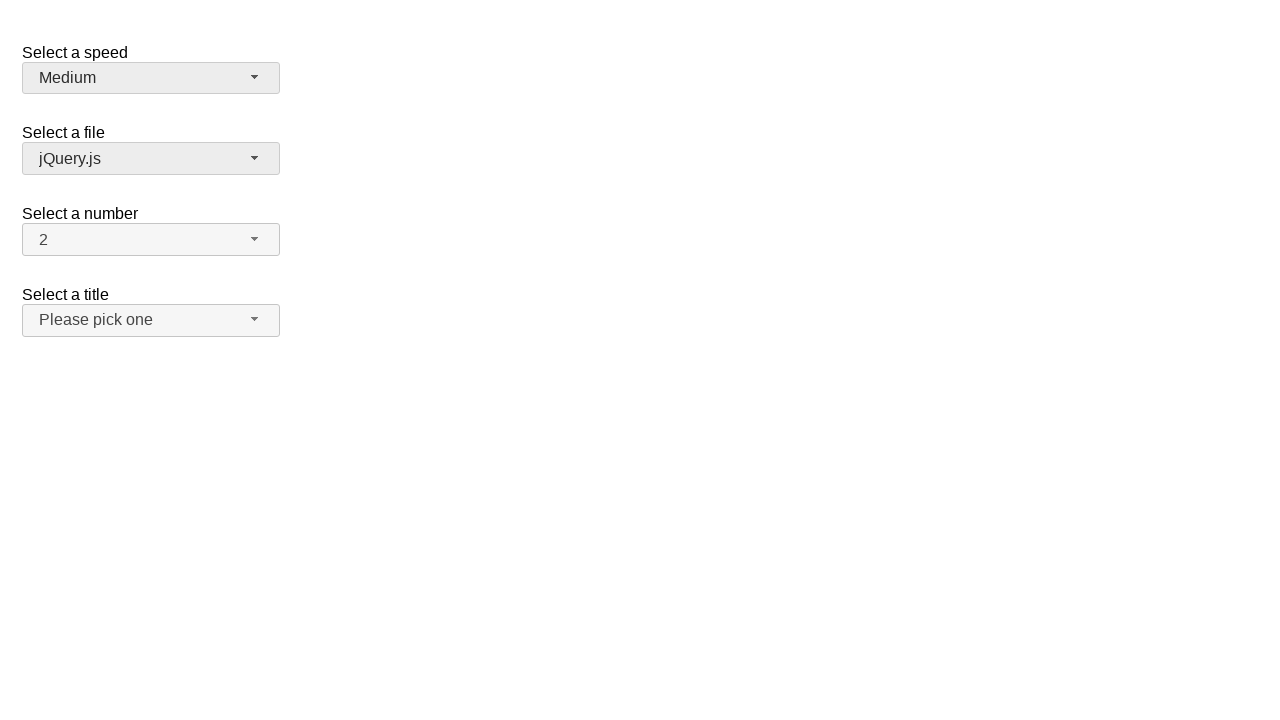

Verified 'Medium' is selected in speed dropdown
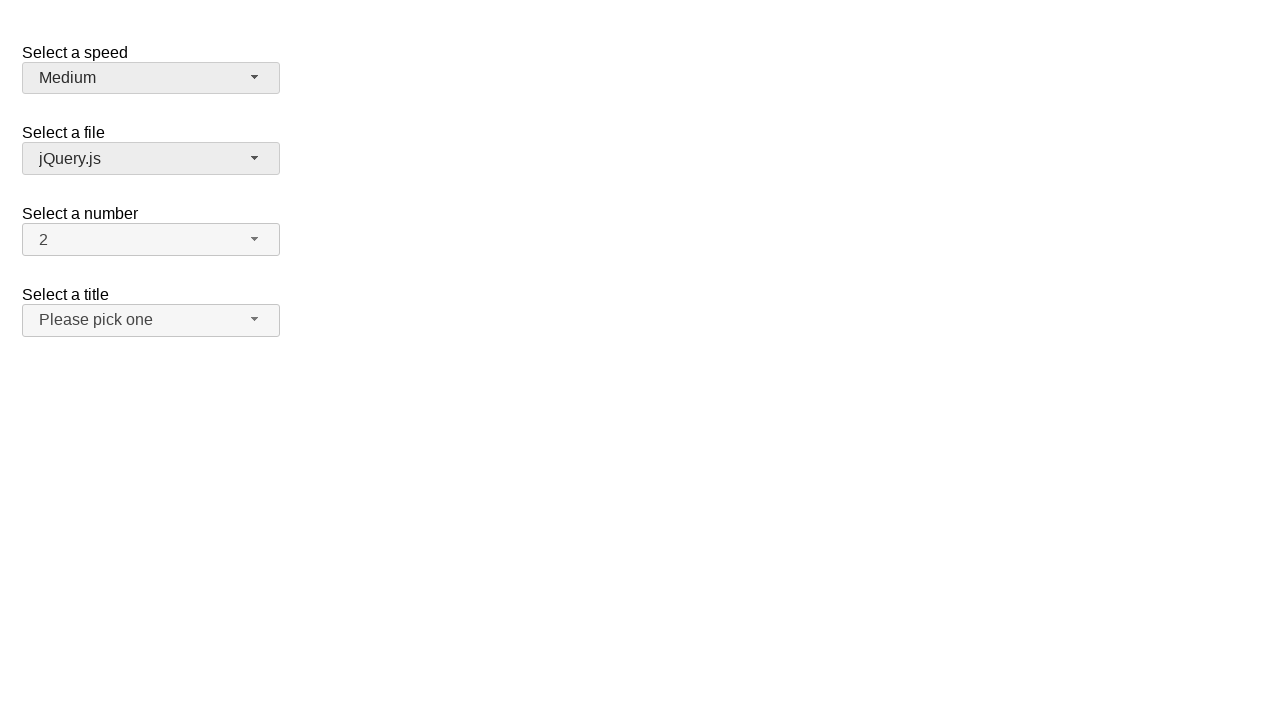

Clicked speed dropdown button to open menu at (151, 78) on span#speed-button
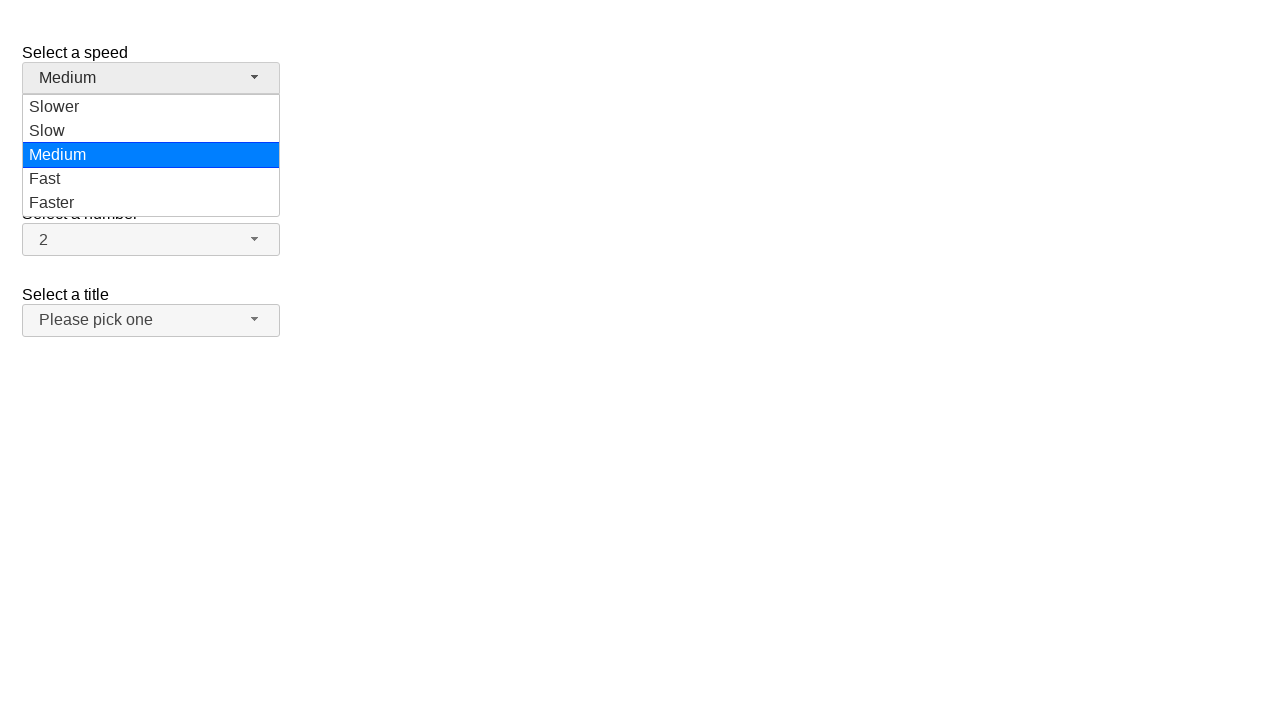

Speed dropdown menu loaded
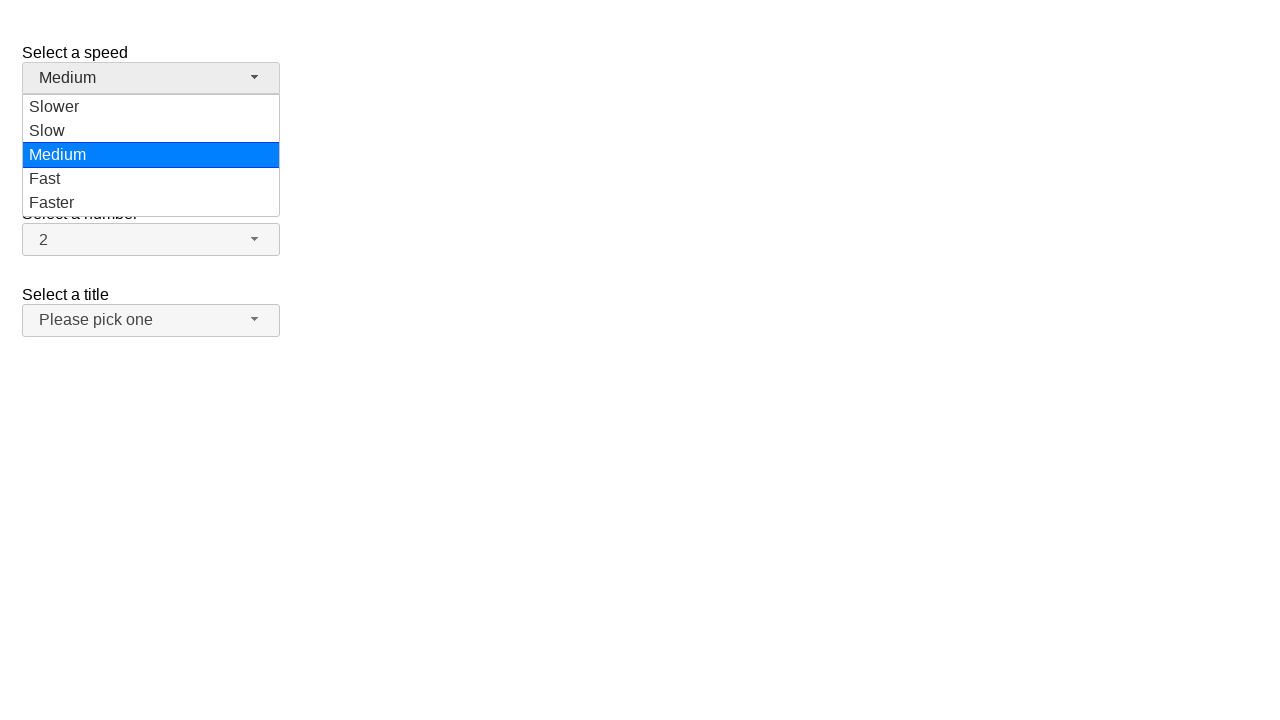

Selected 'Fast' from speed dropdown at (151, 179) on ul#speed-menu li div:has-text('Fast')
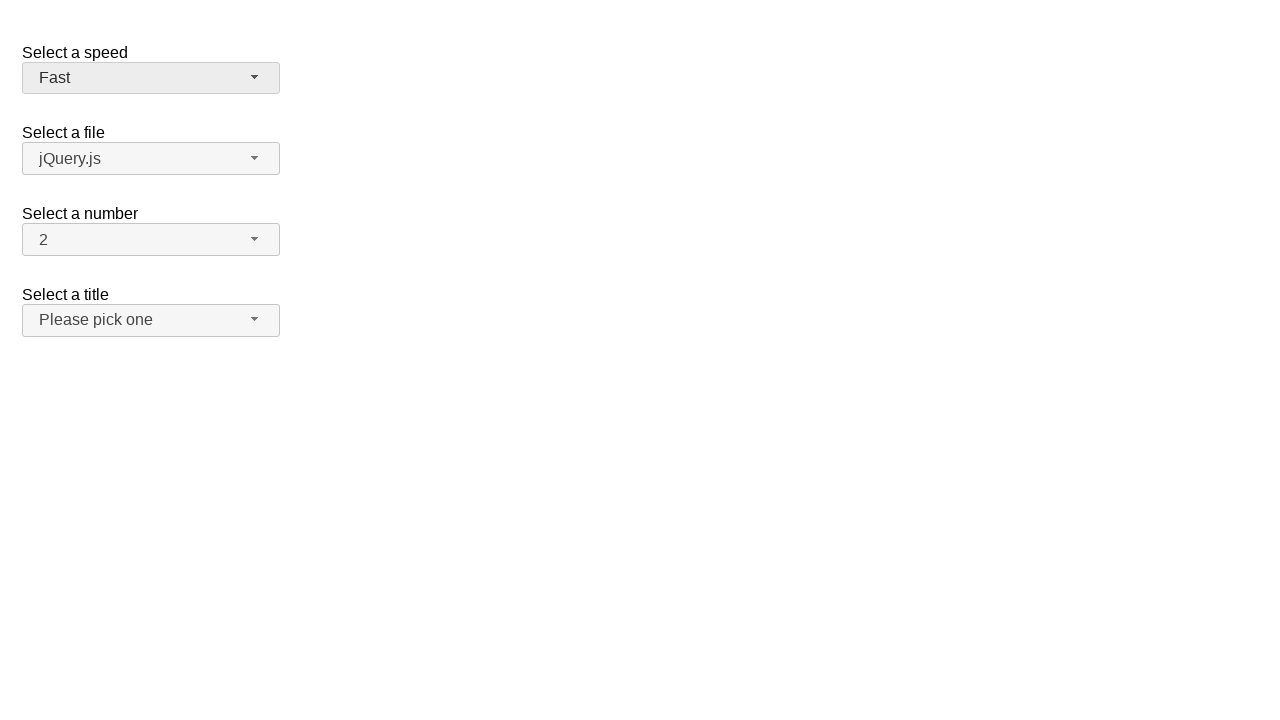

Verified 'Fast' is selected in speed dropdown
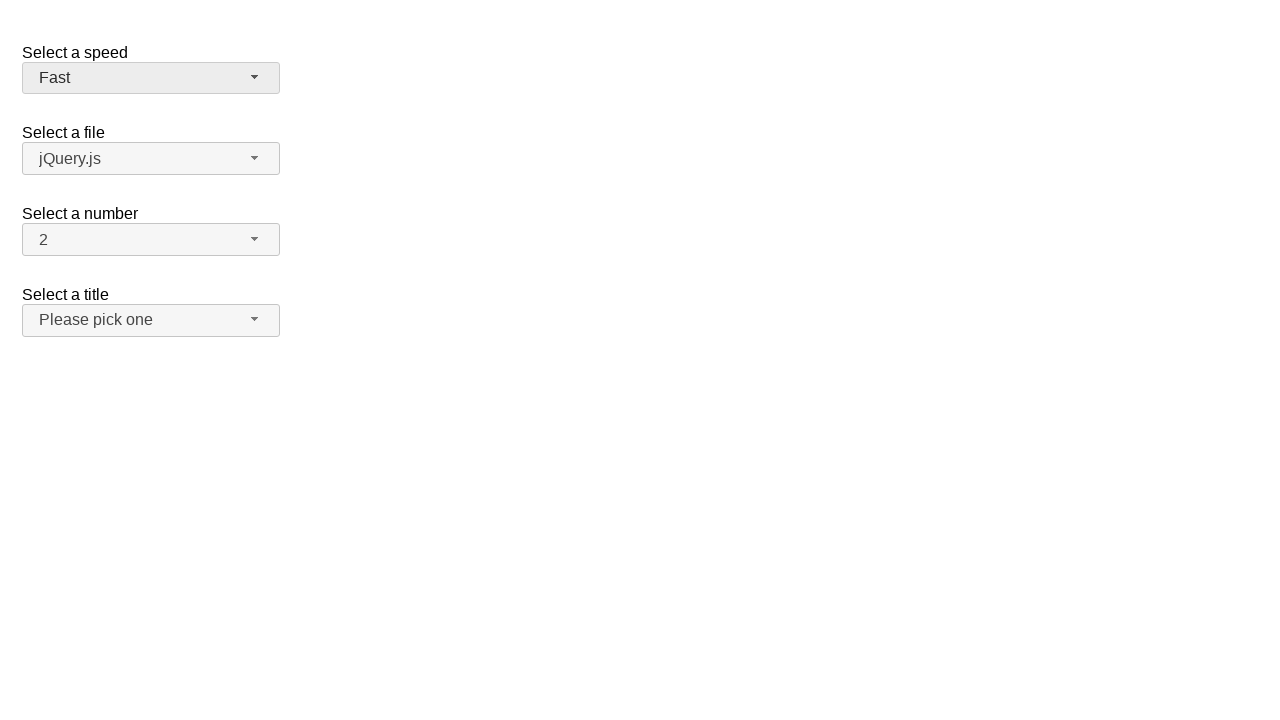

Clicked speed dropdown button to open menu at (151, 78) on span#speed-button
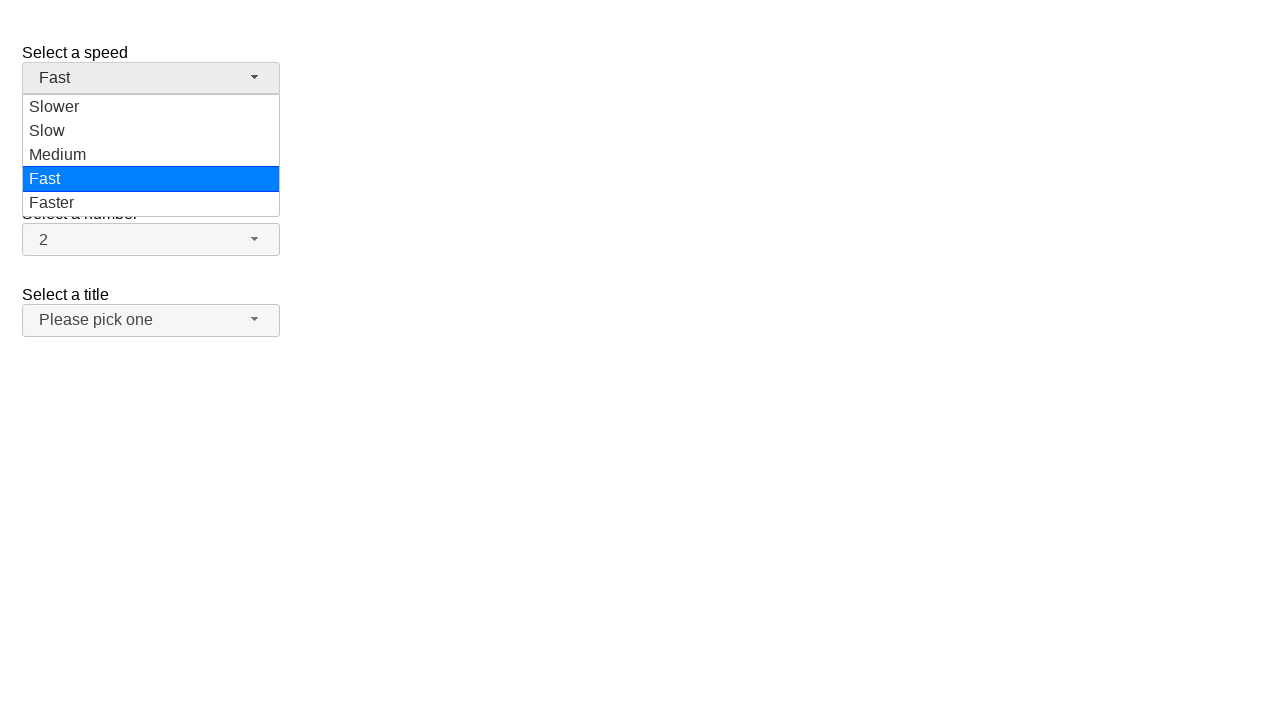

Speed dropdown menu loaded
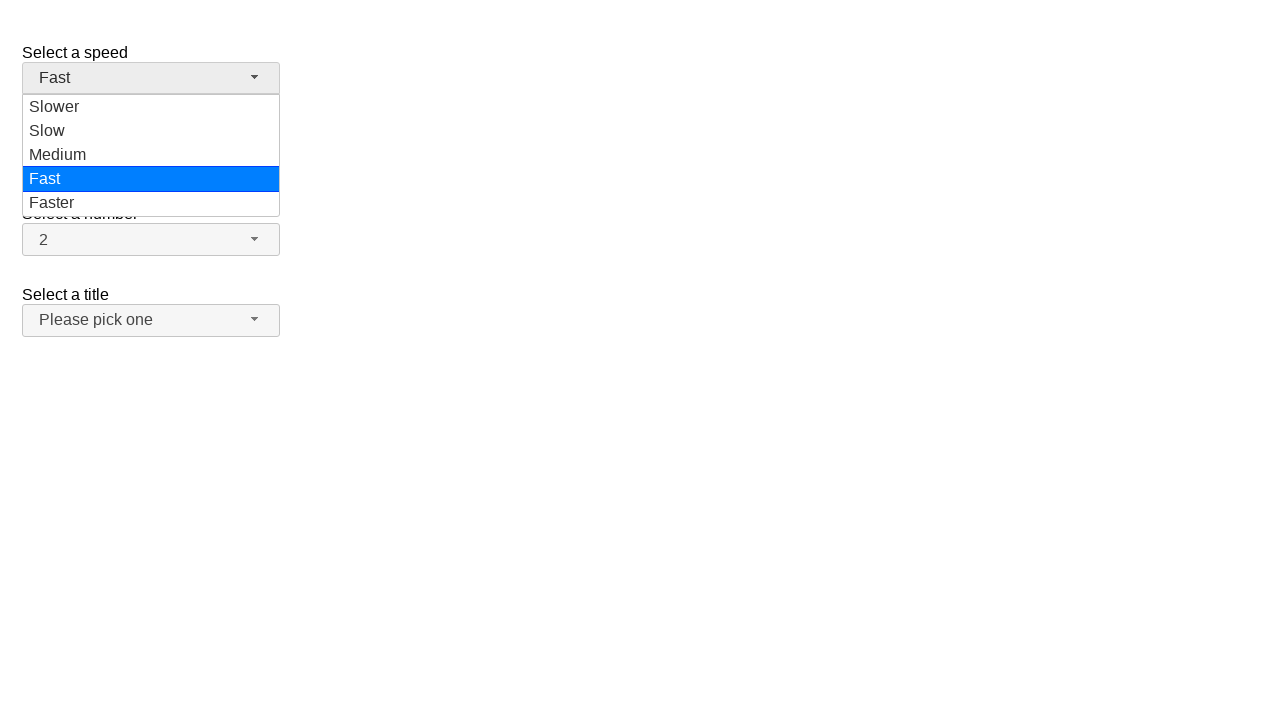

Selected 'Faster' from speed dropdown at (151, 203) on ul#speed-menu li div:has-text('Faster')
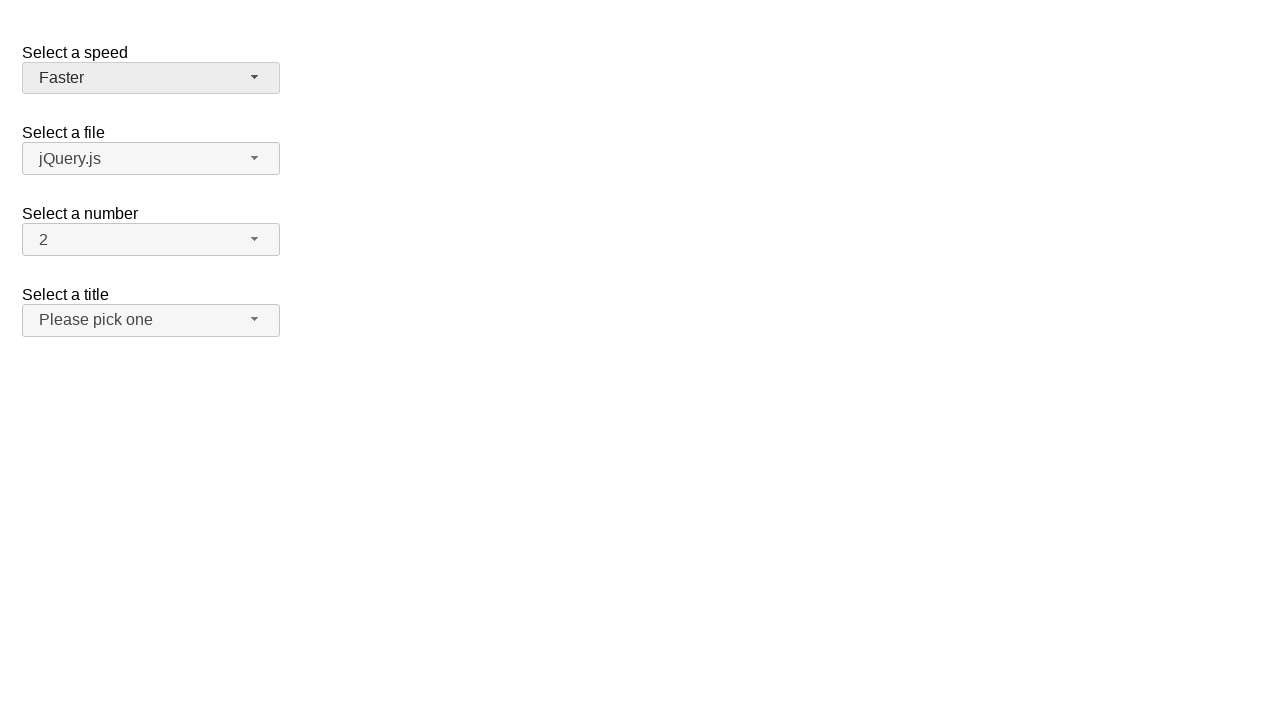

Verified 'Faster' is selected in speed dropdown
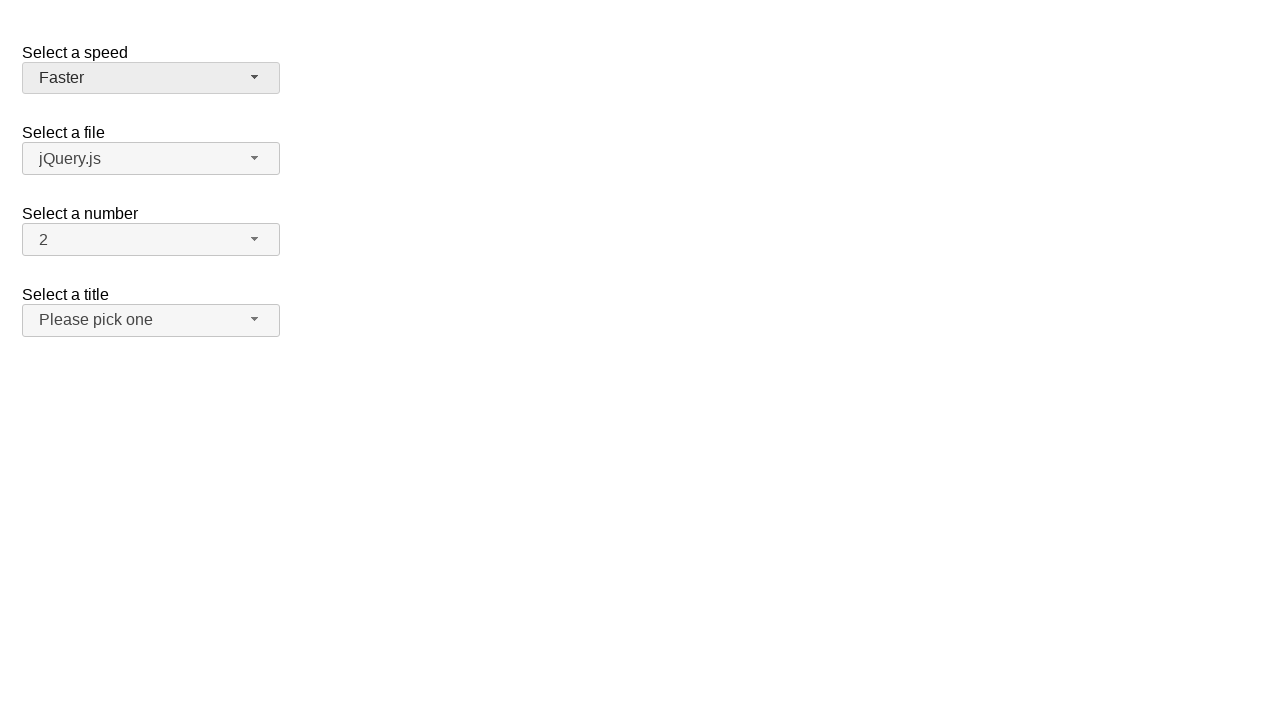

Clicked number dropdown button to open menu at (151, 240) on span#number-button
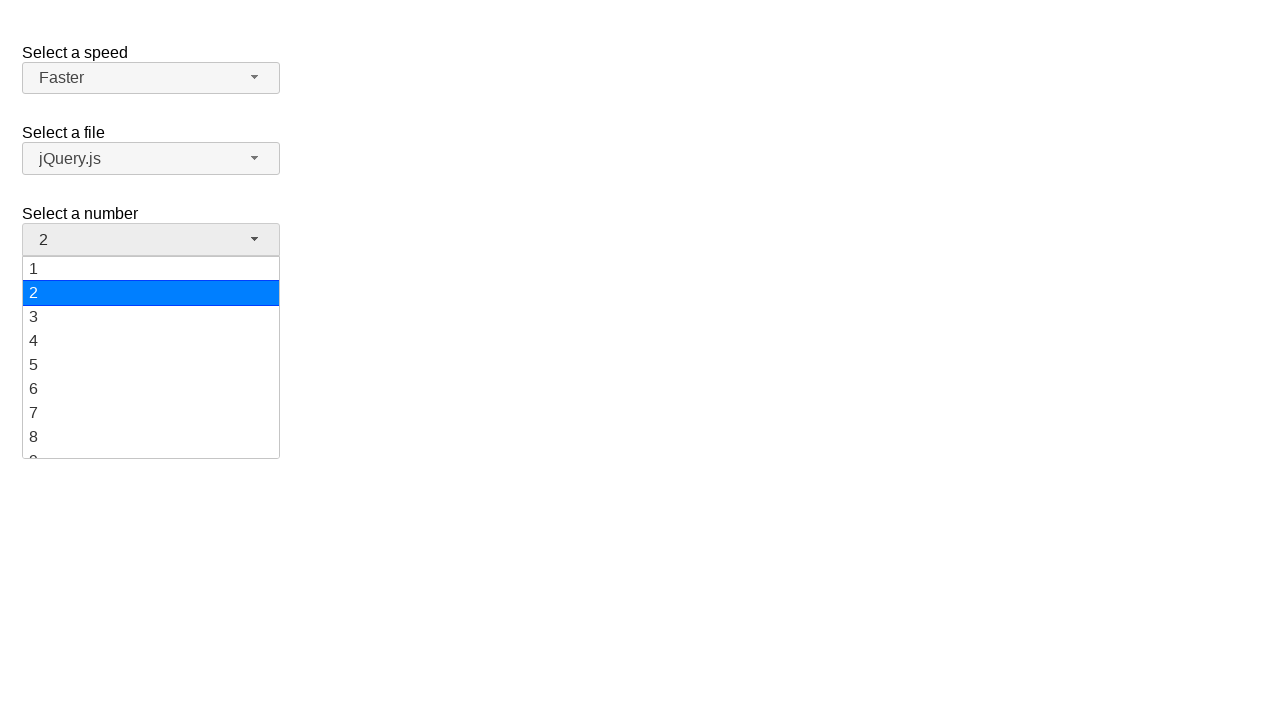

Number dropdown menu loaded
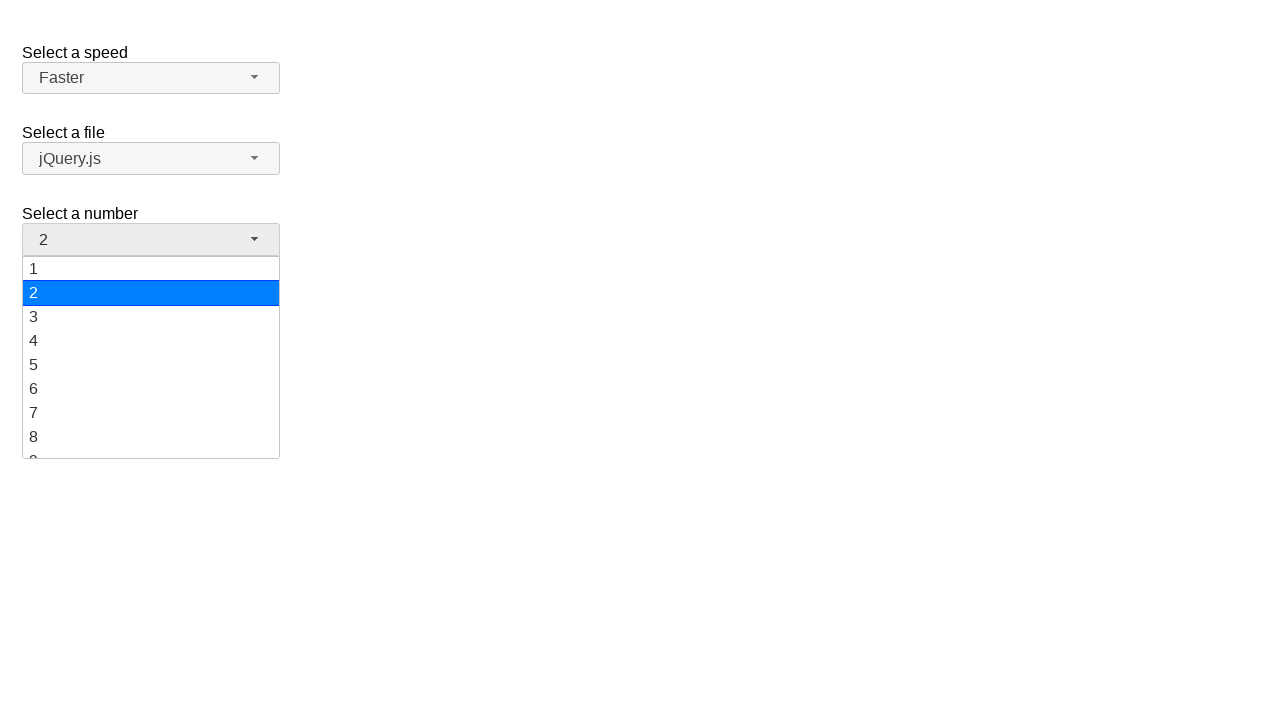

Selected '1' from number dropdown at (151, 269) on ul#number-menu li div:has-text('1')
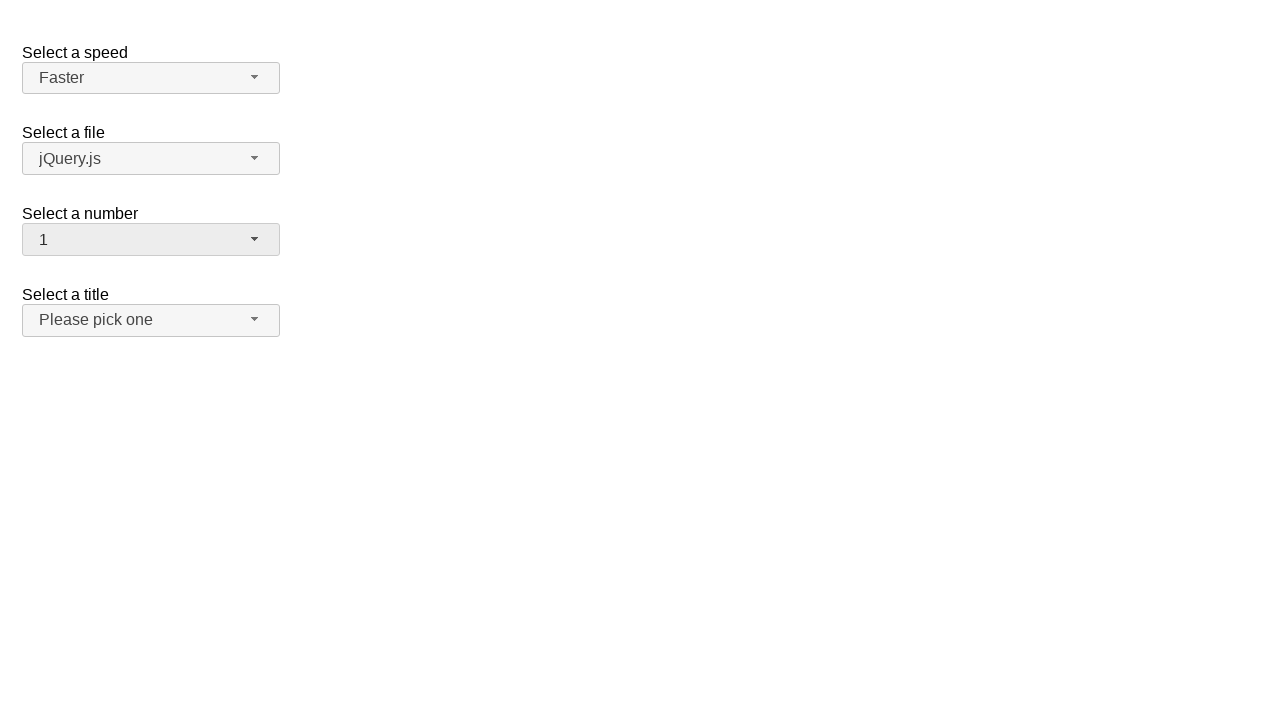

Verified '1' is selected in number dropdown
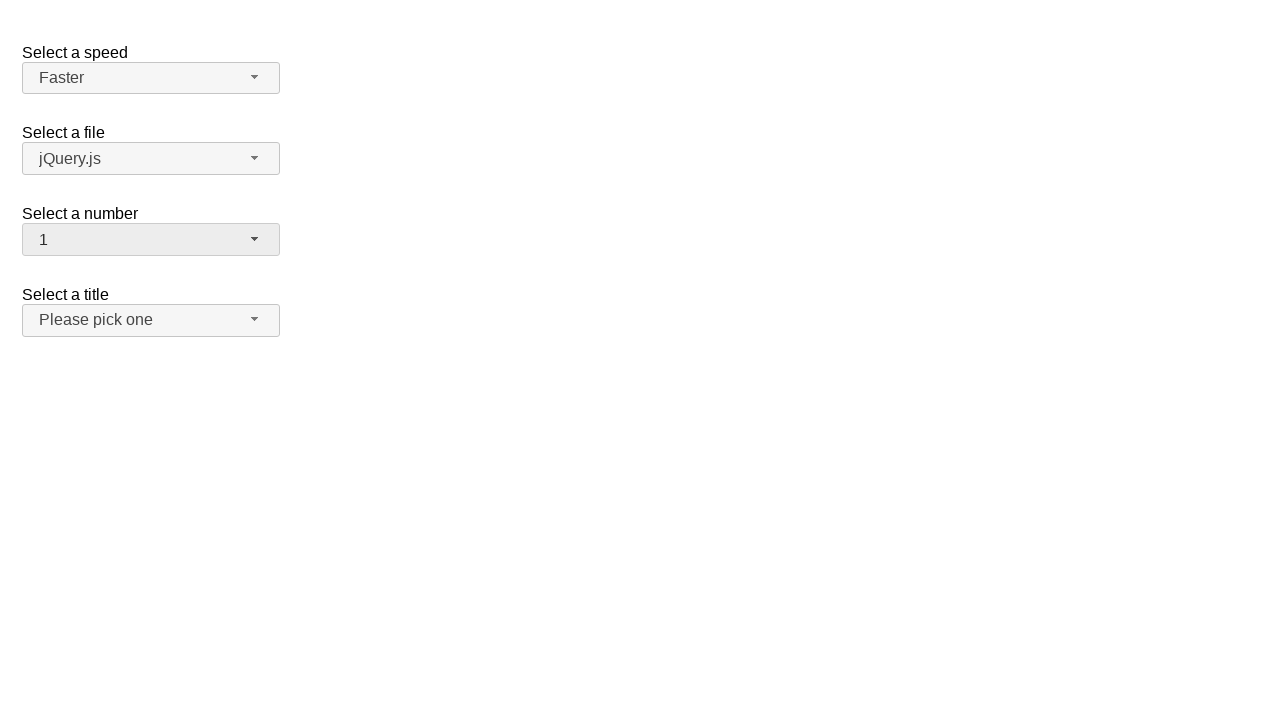

Clicked number dropdown button to open menu at (151, 240) on span#number-button
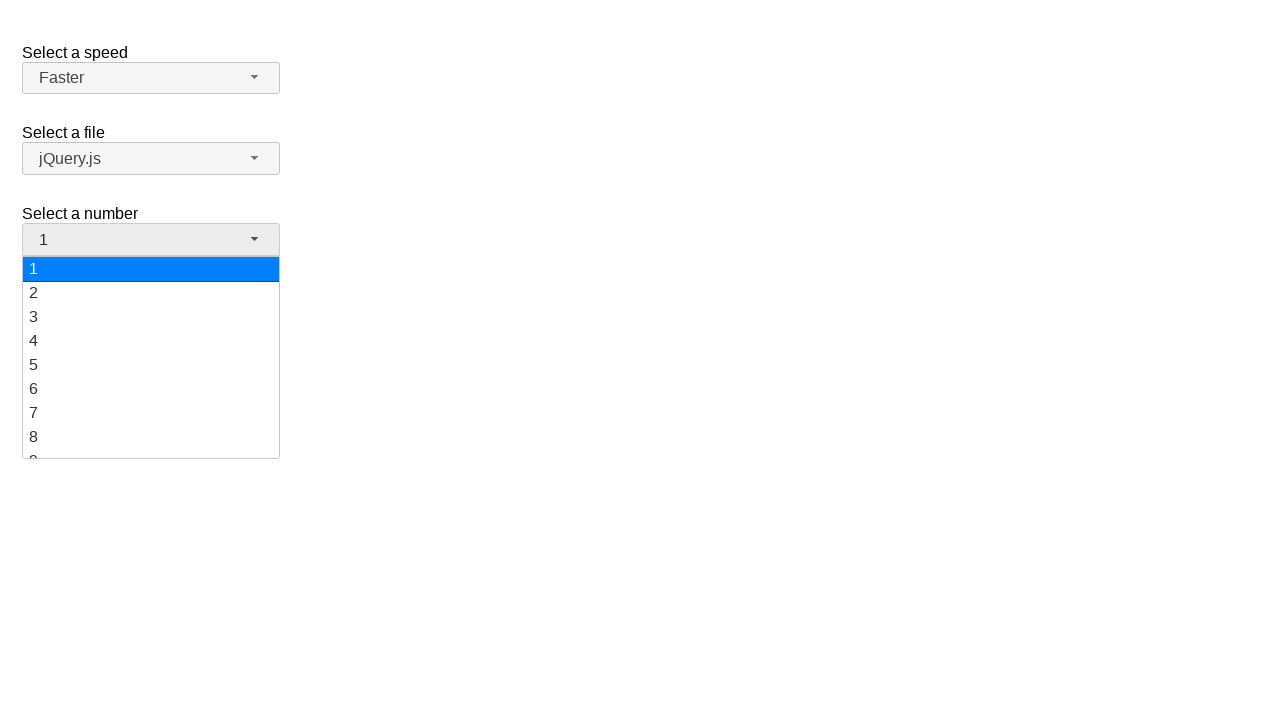

Number dropdown menu loaded
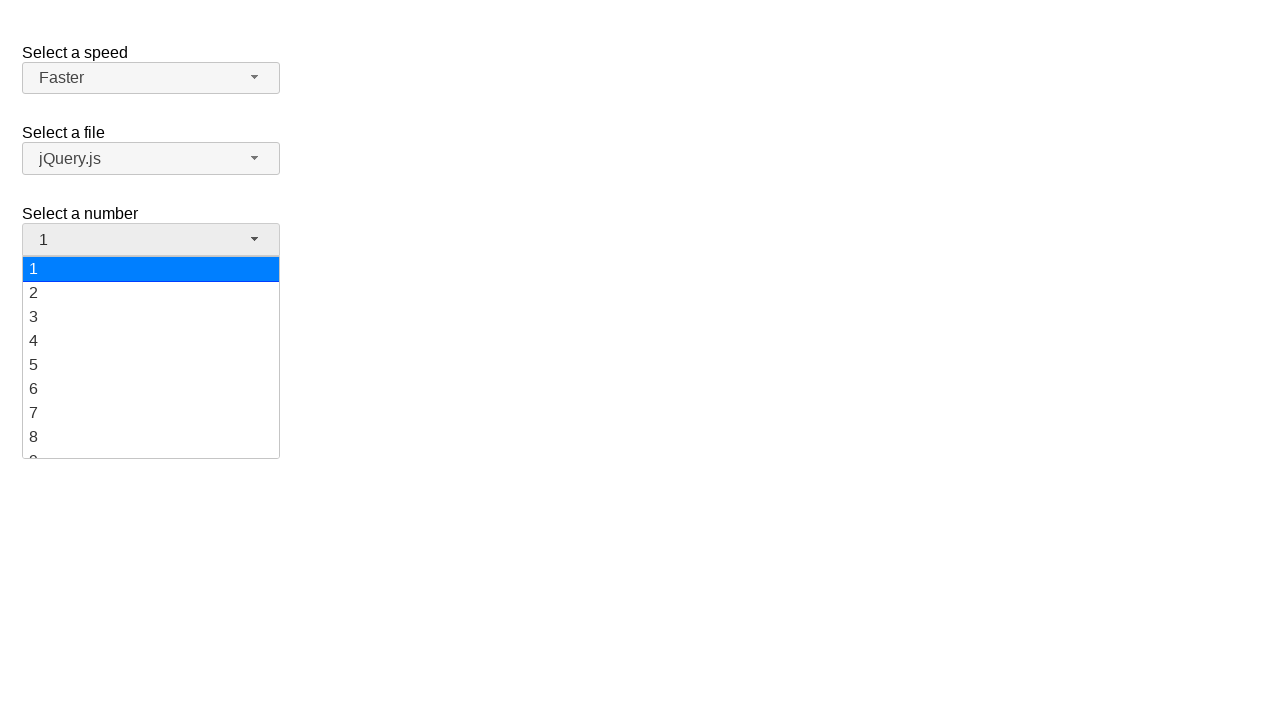

Selected '10' from number dropdown at (151, 357) on ul#number-menu li div:has-text('10')
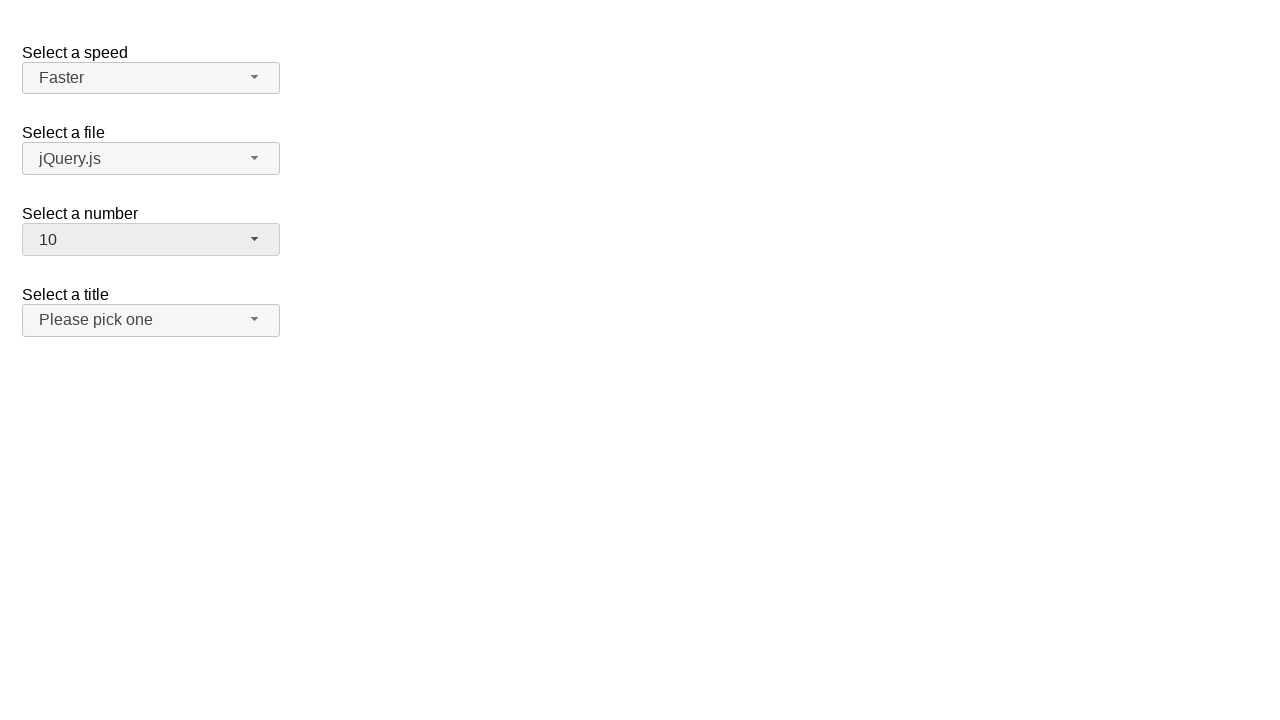

Verified '10' is selected in number dropdown
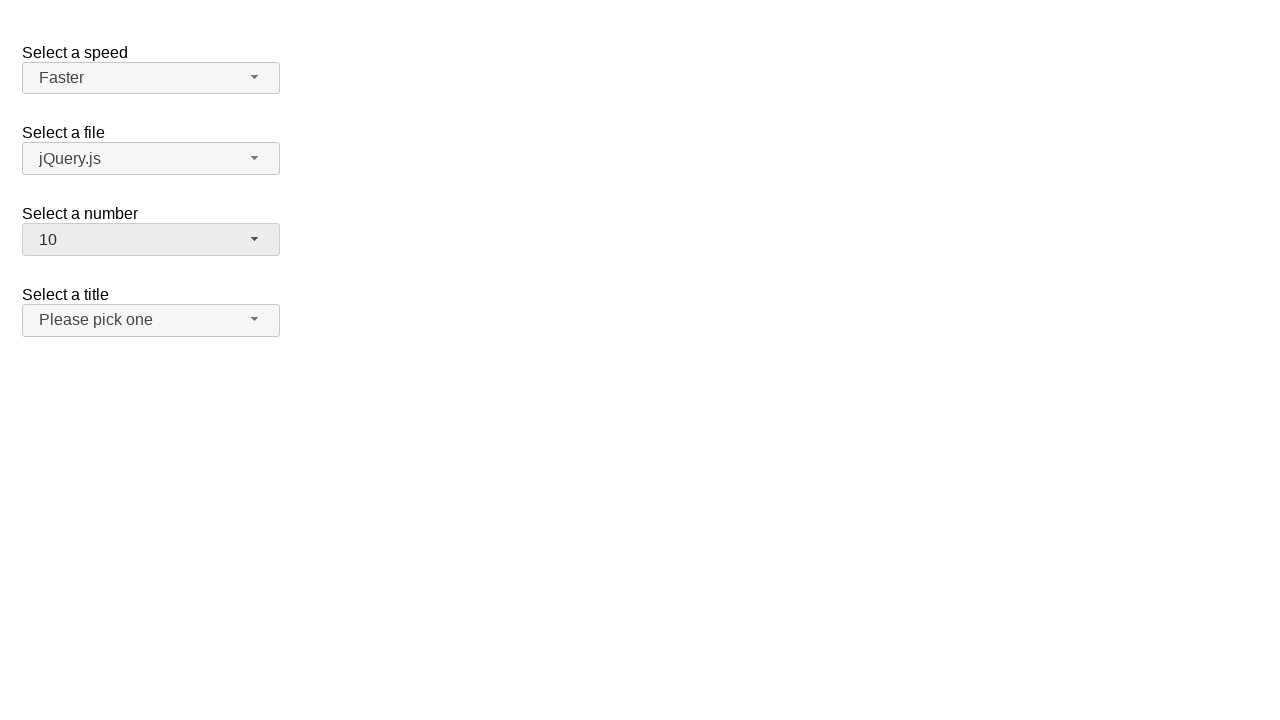

Clicked number dropdown button to open menu at (151, 240) on span#number-button
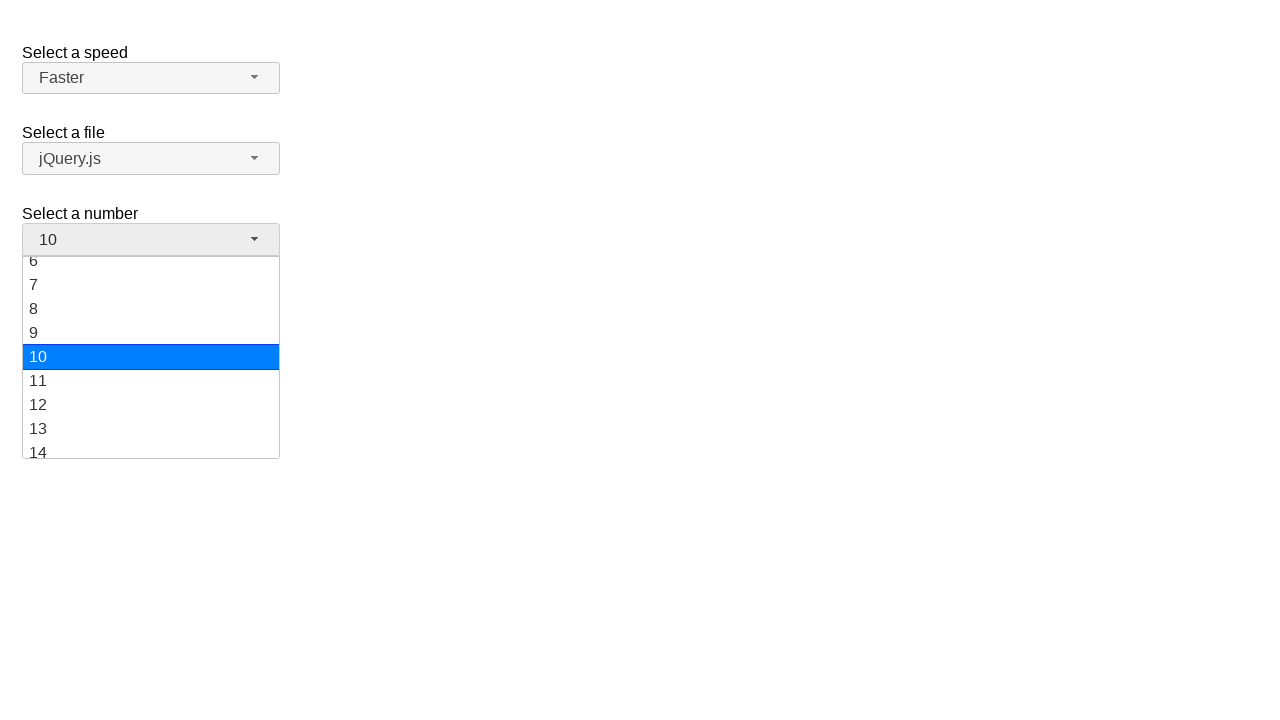

Number dropdown menu loaded
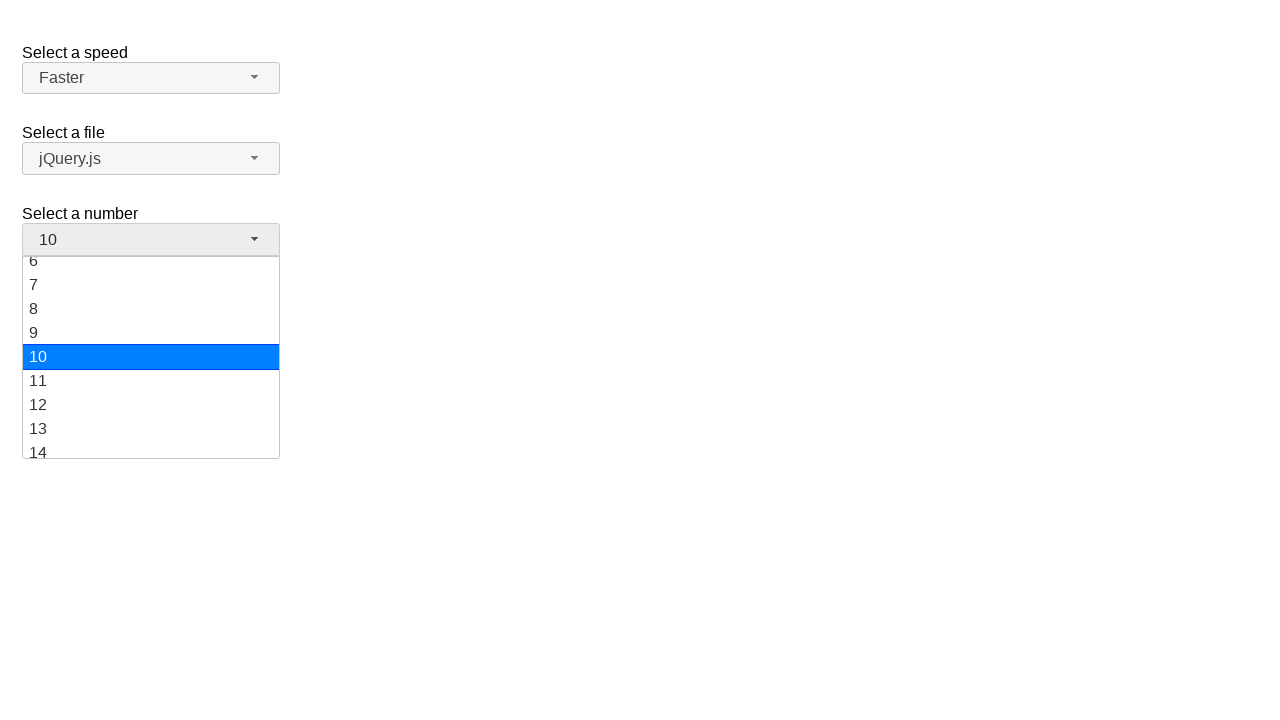

Selected '16' from number dropdown at (151, 373) on ul#number-menu li div:has-text('16')
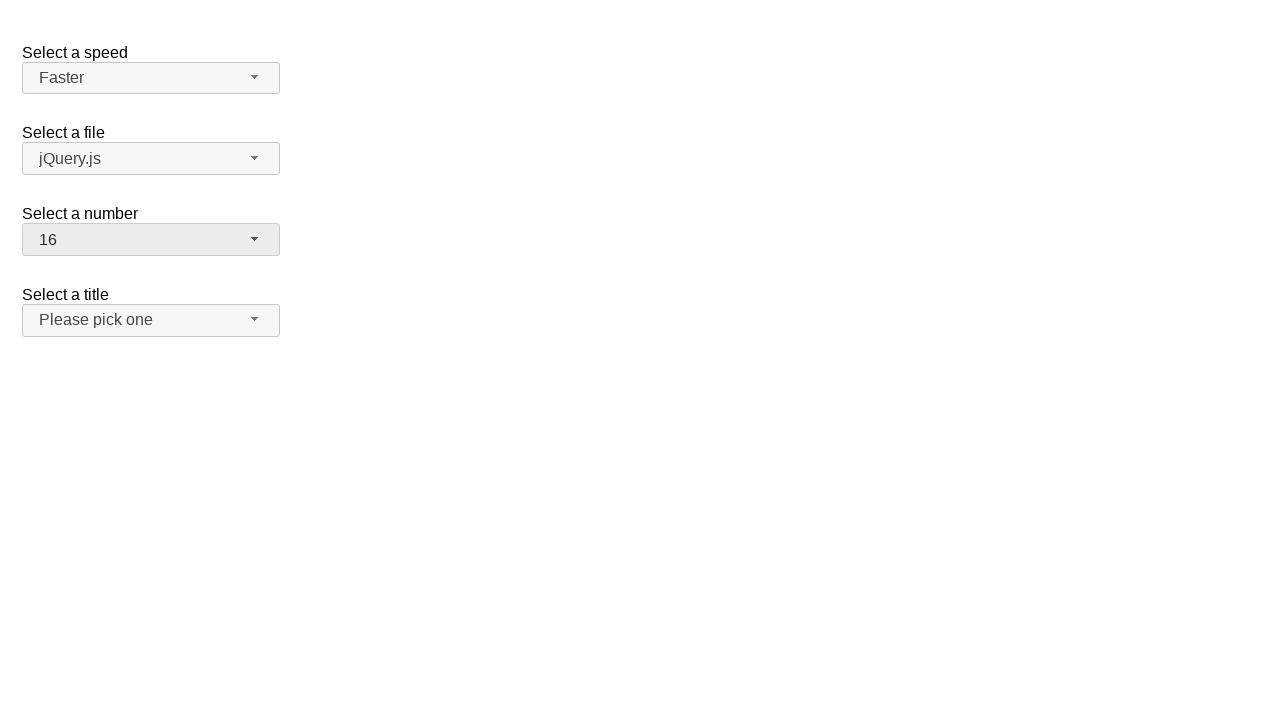

Verified '16' is selected in number dropdown
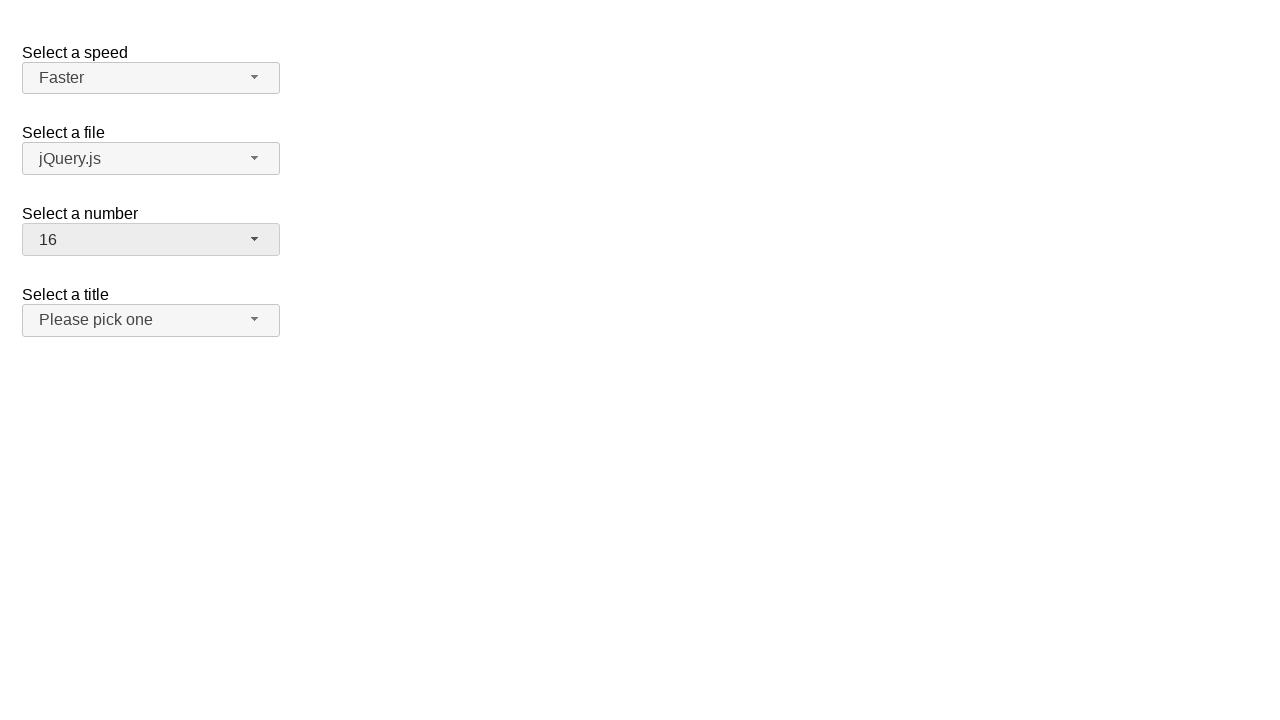

Clicked number dropdown button to open menu at (151, 240) on span#number-button
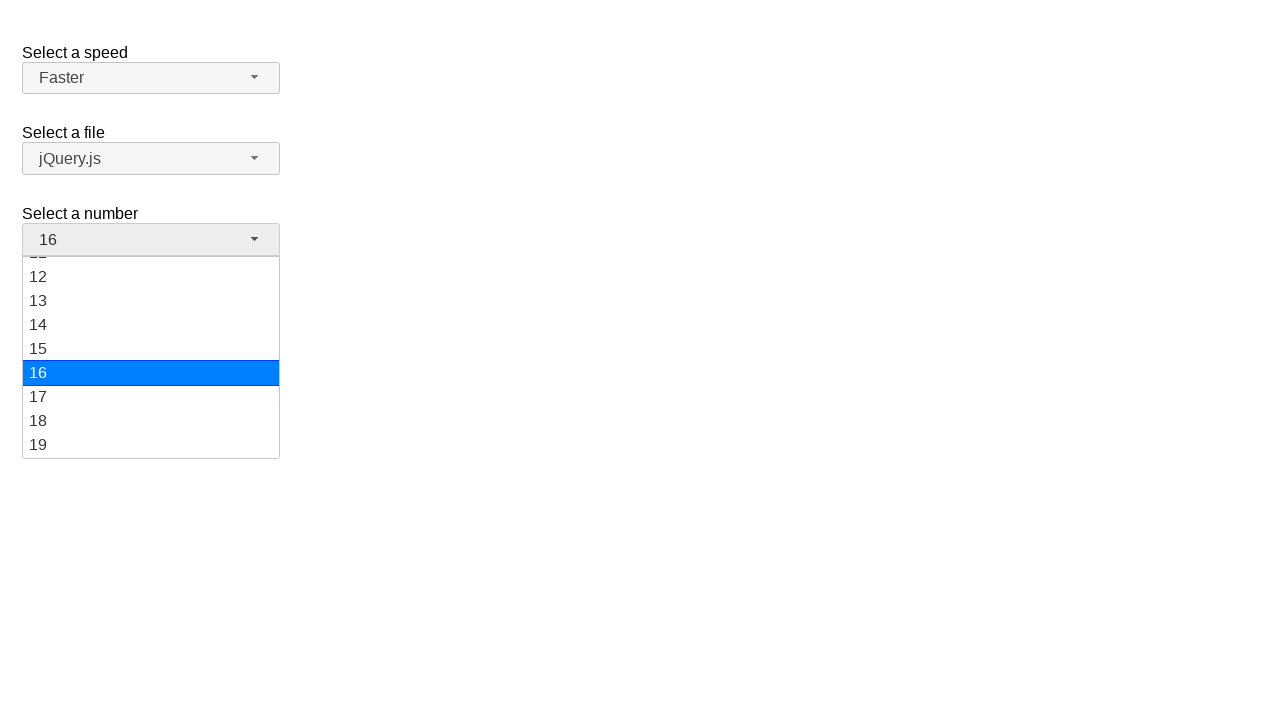

Number dropdown menu loaded
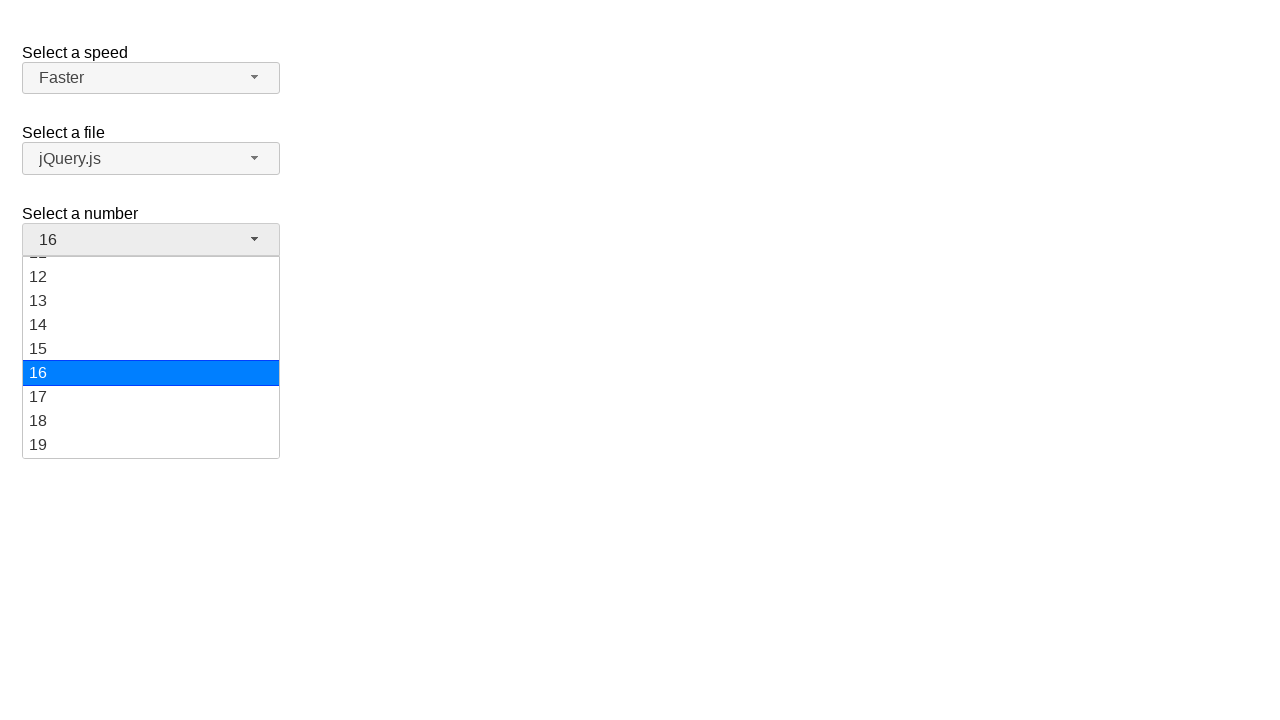

Selected '19' from number dropdown at (151, 445) on ul#number-menu li div:has-text('19')
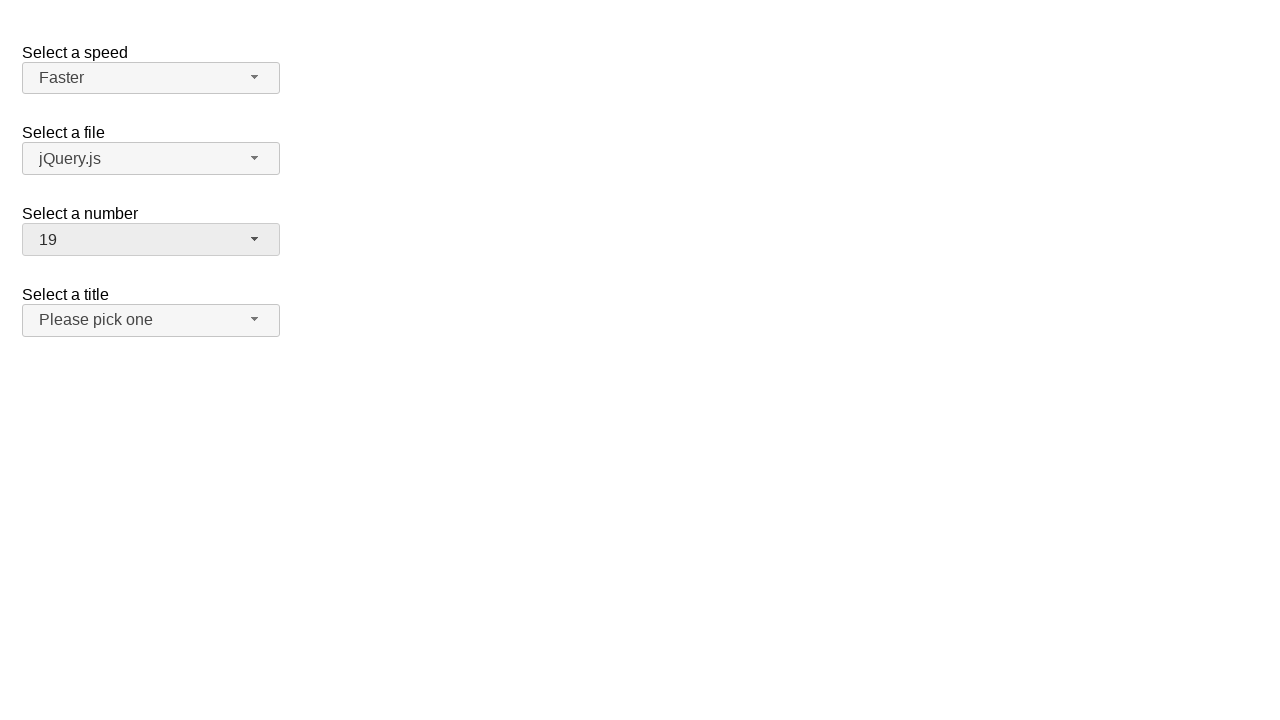

Verified '19' is selected in number dropdown
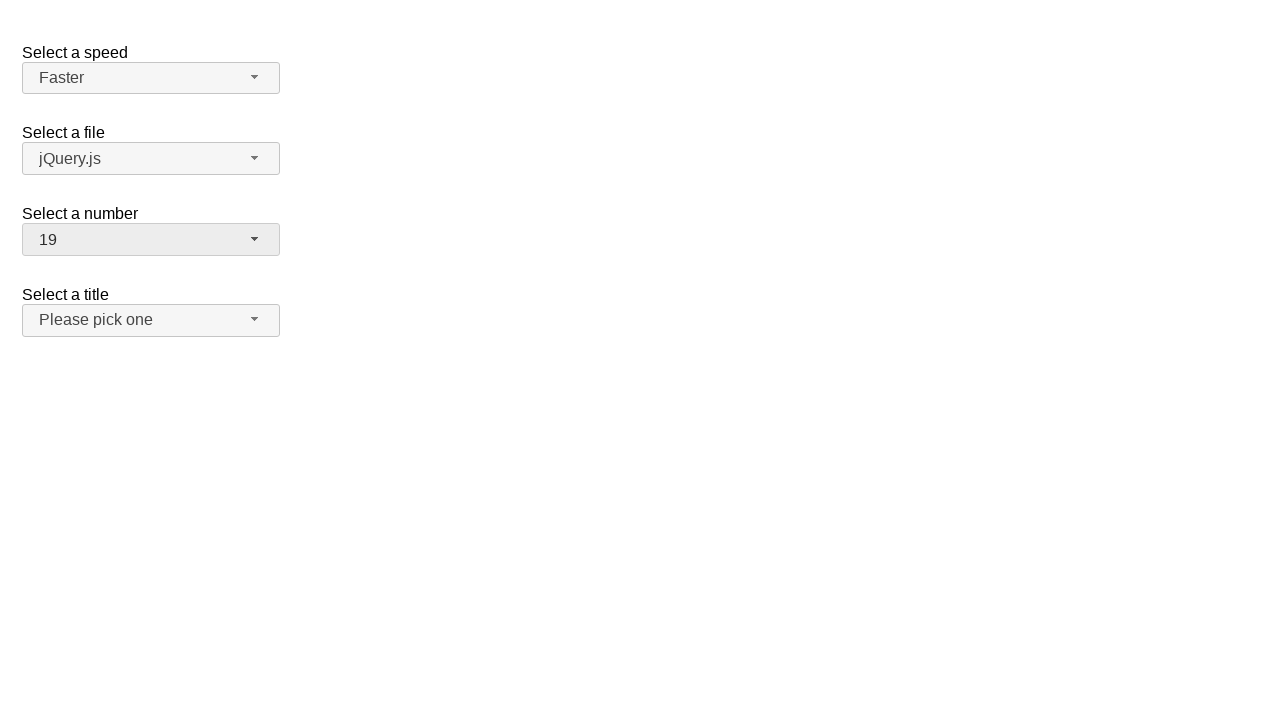

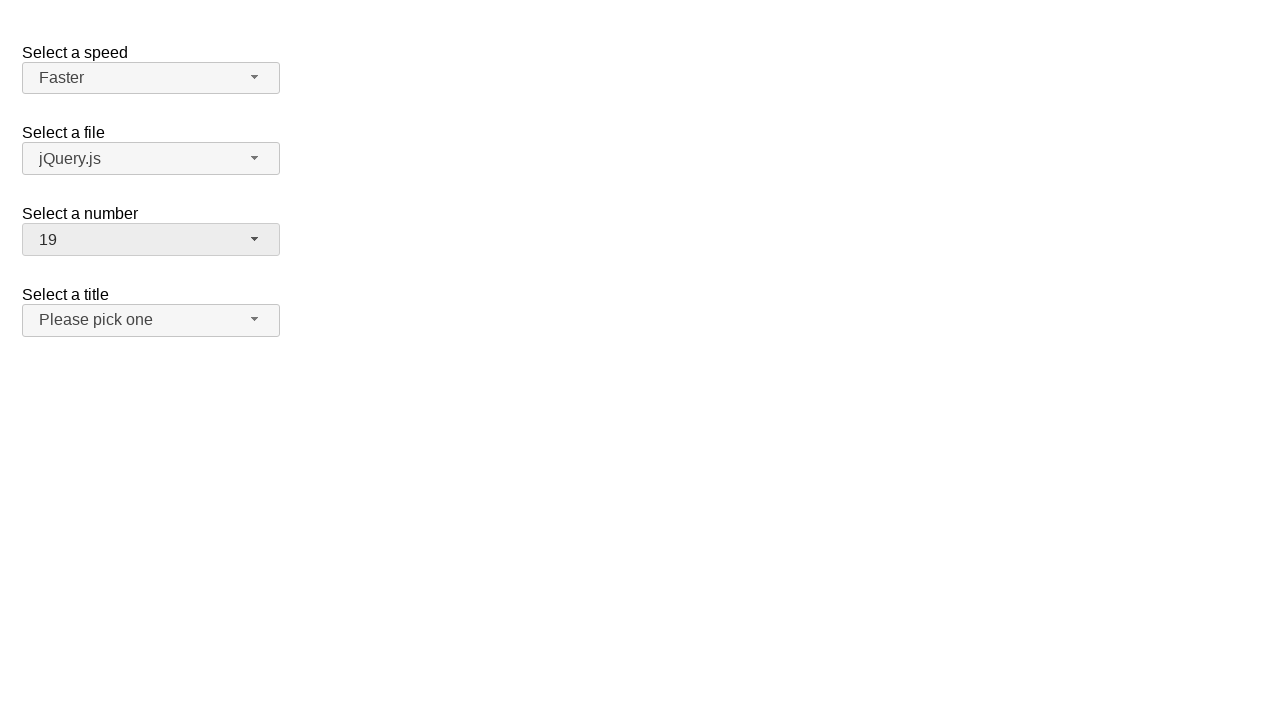